Navigates to The Marker website and counts occurrences of the word "news" in the page source

Starting URL: https://www.themarker.com/

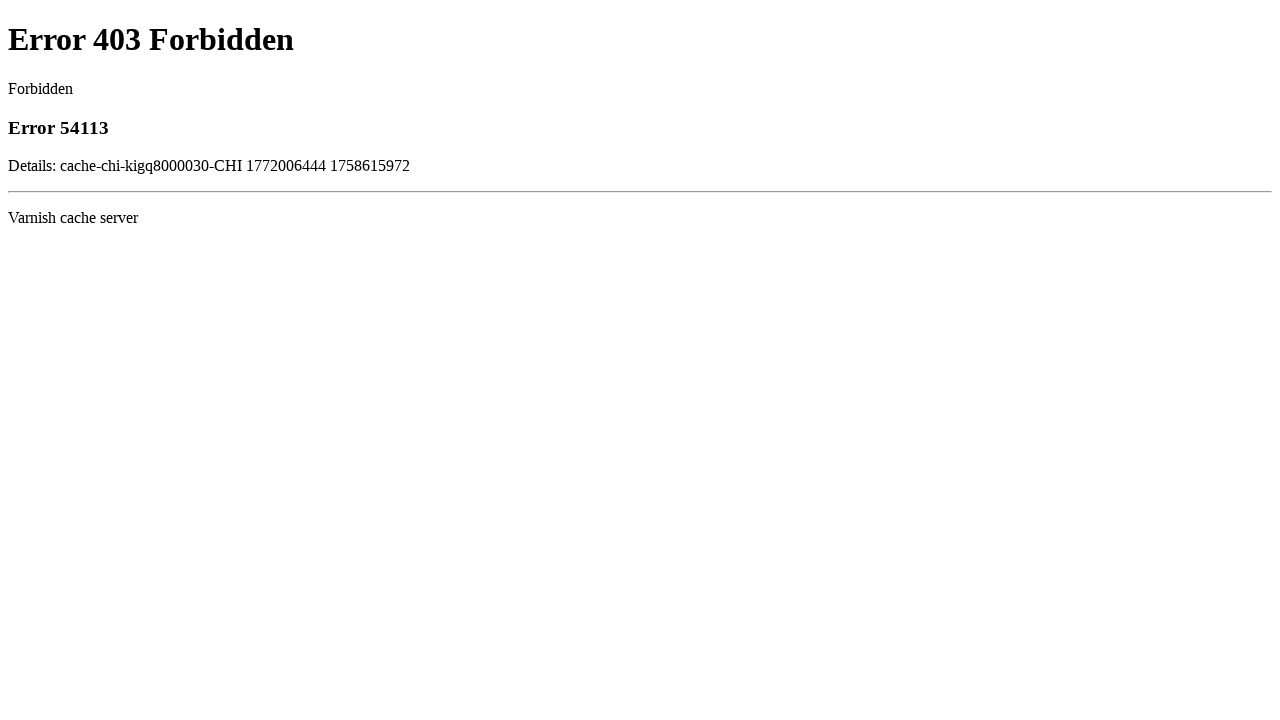

Navigated to The Marker website
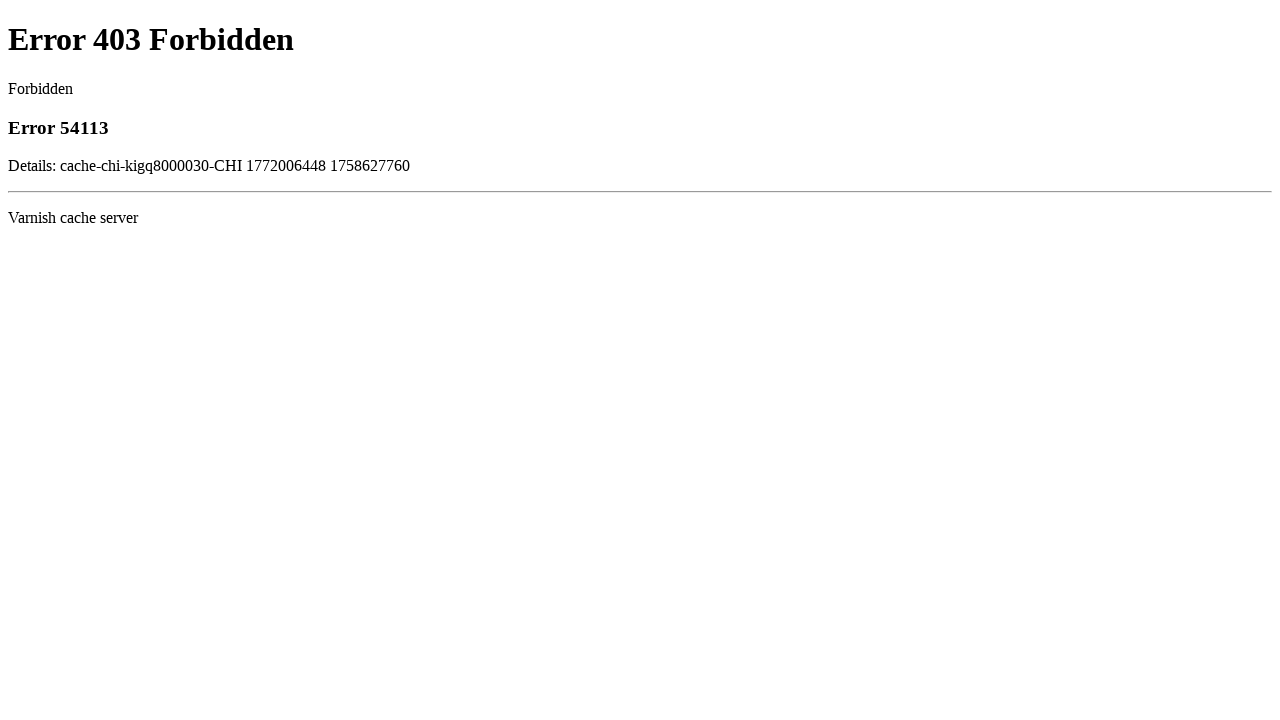

Retrieved page source content
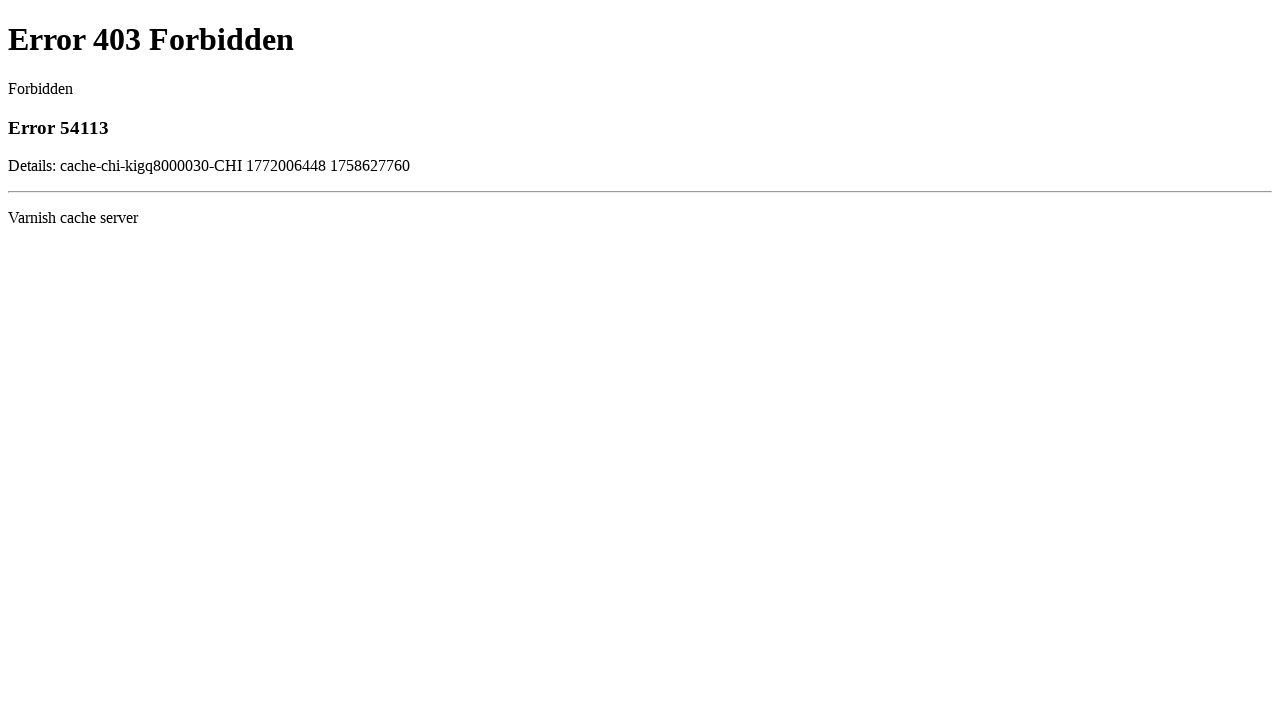

Counted occurrences of 'news' in page source: 0 times
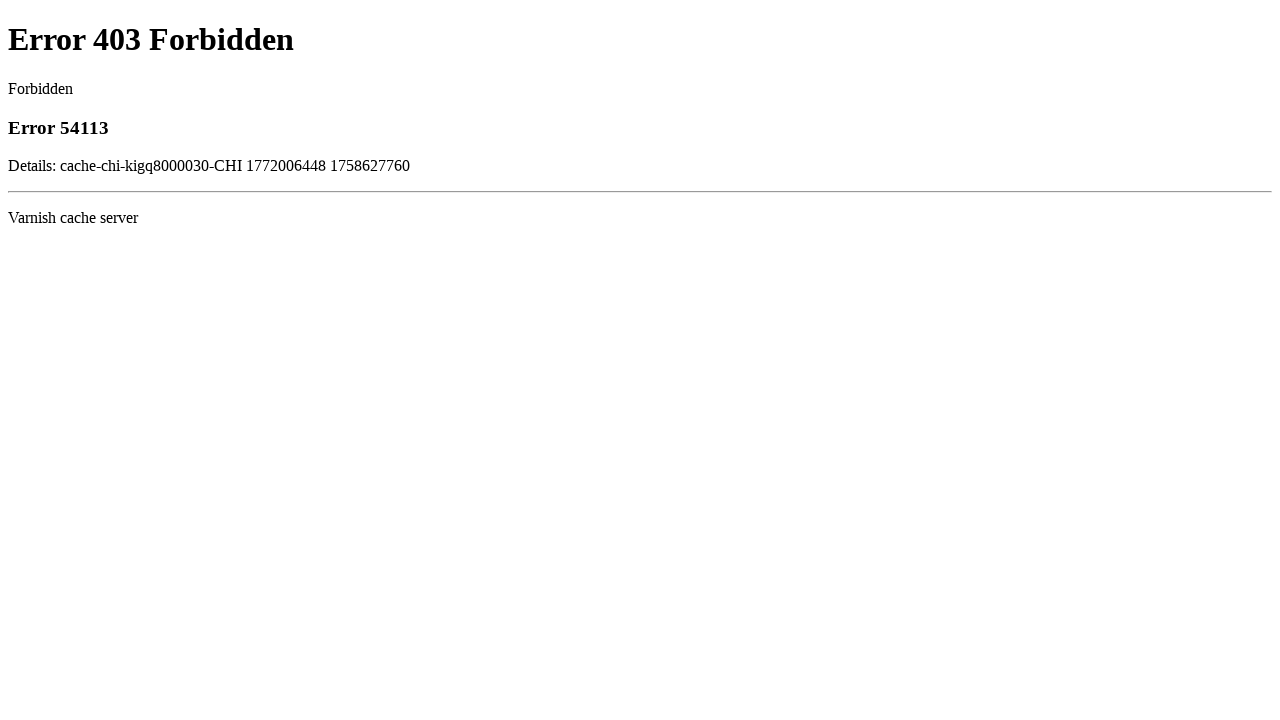

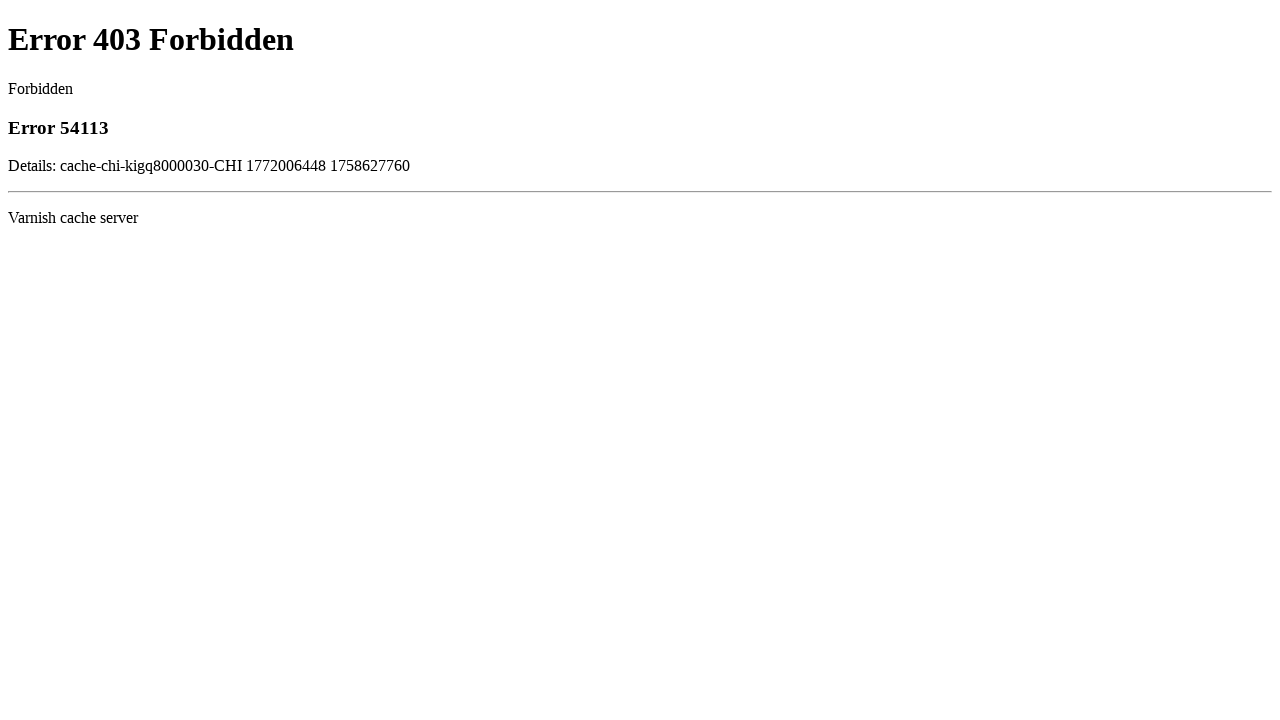